Tests JavaScript confirm alert by clicking the second button, dismissing the alert (Cancel), and verifying the result message does not contain "successfuly"

Starting URL: https://the-internet.herokuapp.com/javascript_alerts

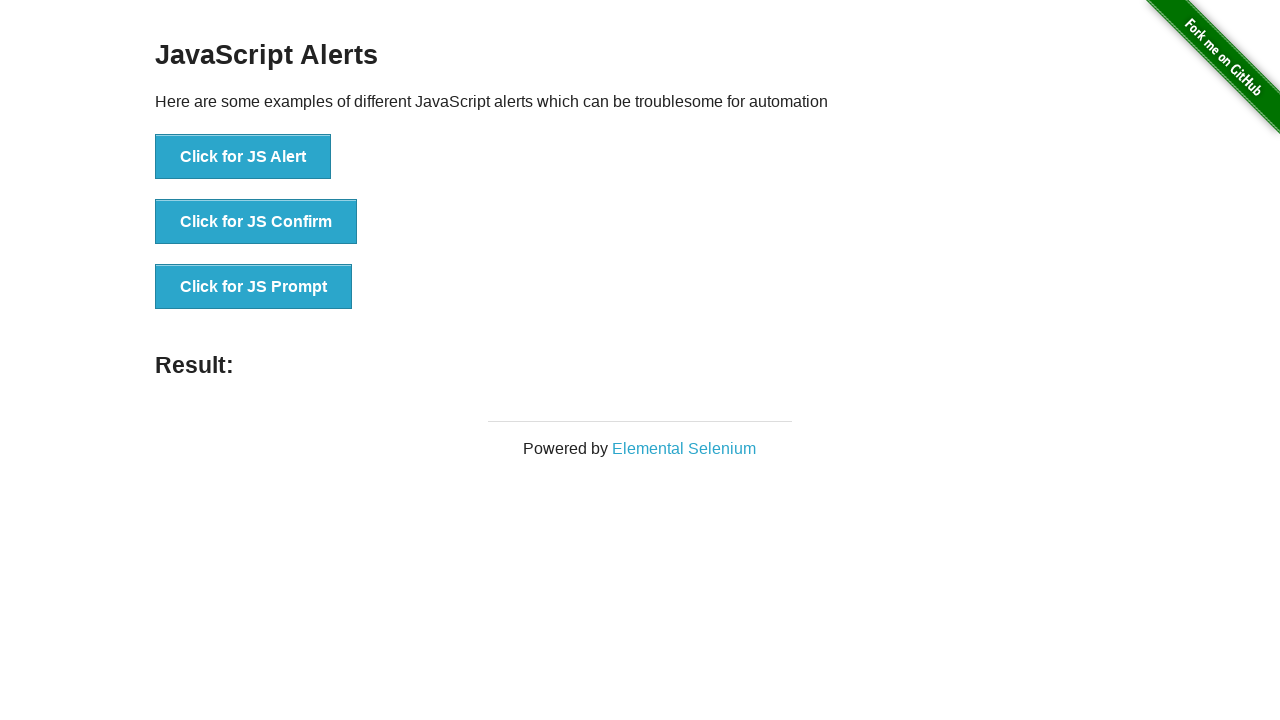

Set up dialog handler to dismiss alerts
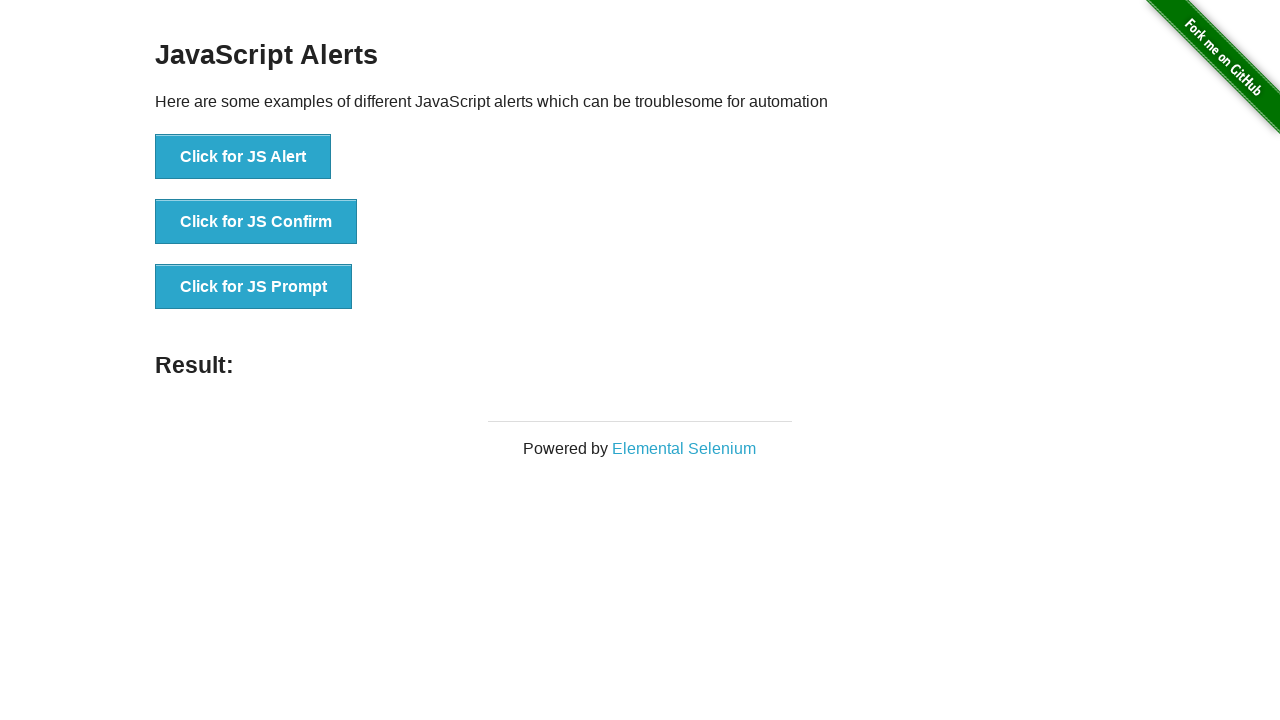

Clicked 'Click for JS Confirm' button to trigger JavaScript confirm dialog at (256, 222) on xpath=//*[text()='Click for JS Confirm']
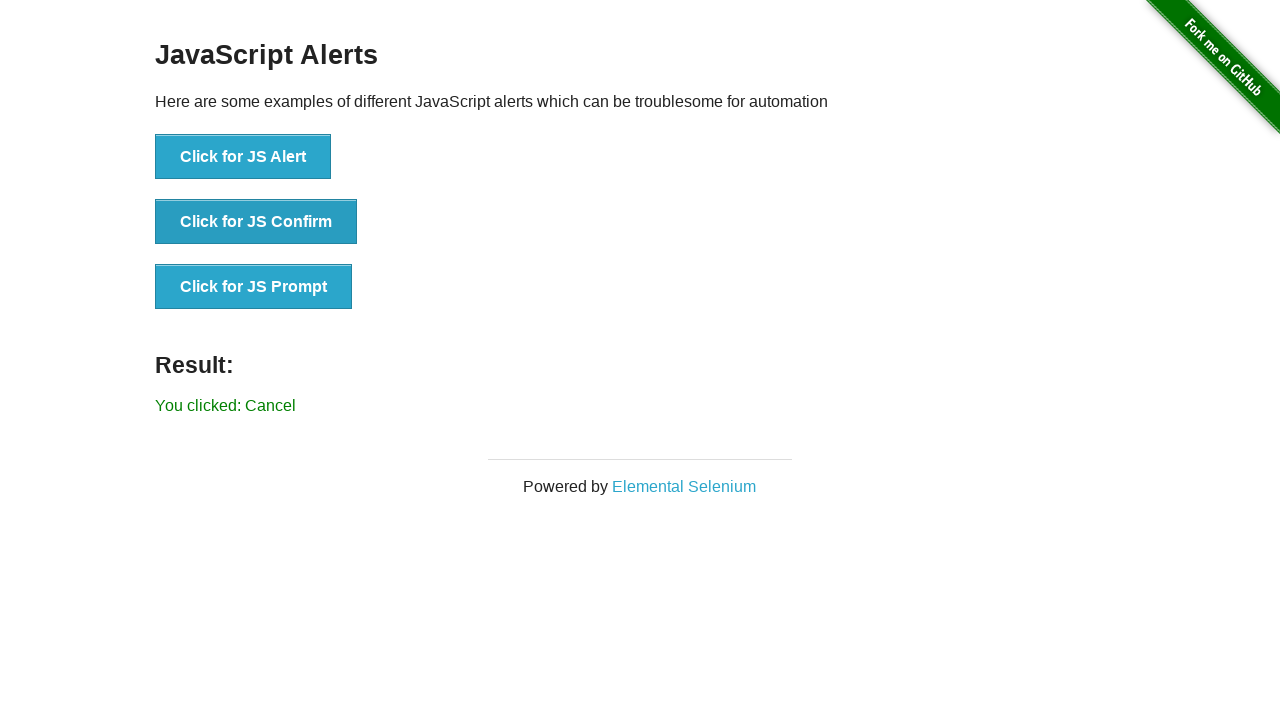

Waited for result message to appear
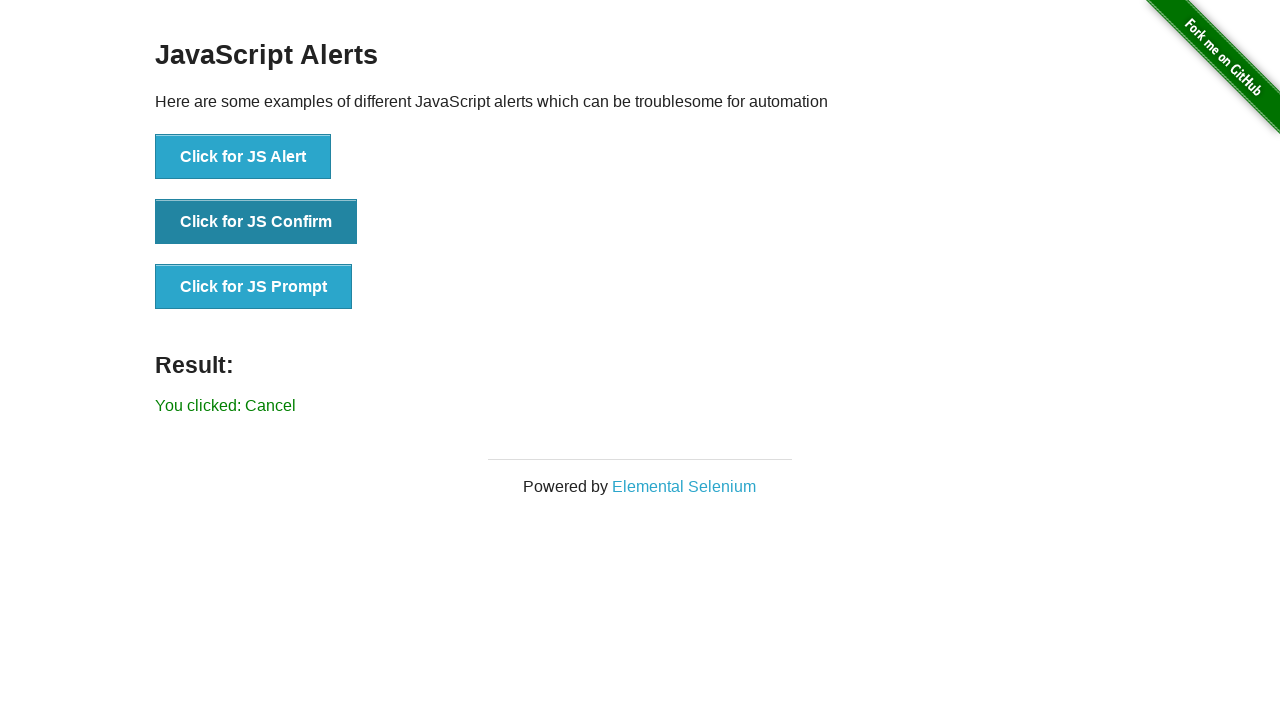

Retrieved result text: 'You clicked: Cancel'
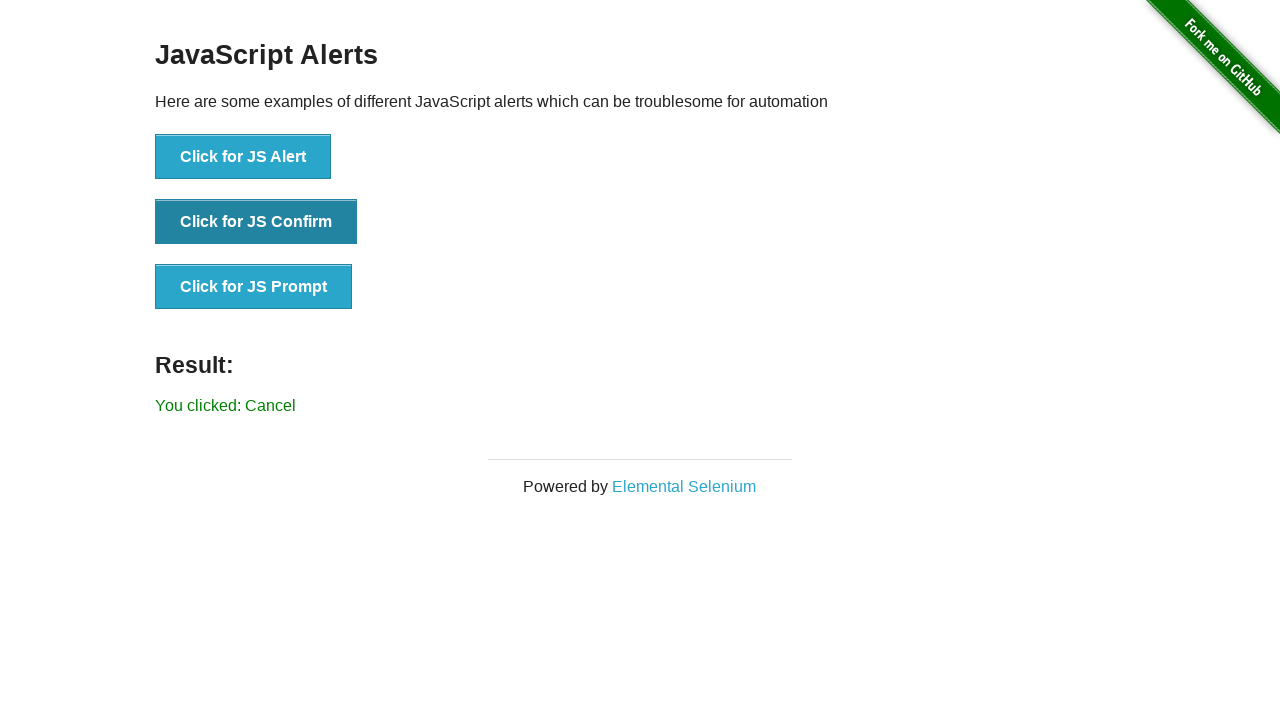

Verified that result message does not contain 'successfuly' - alert was successfully dismissed
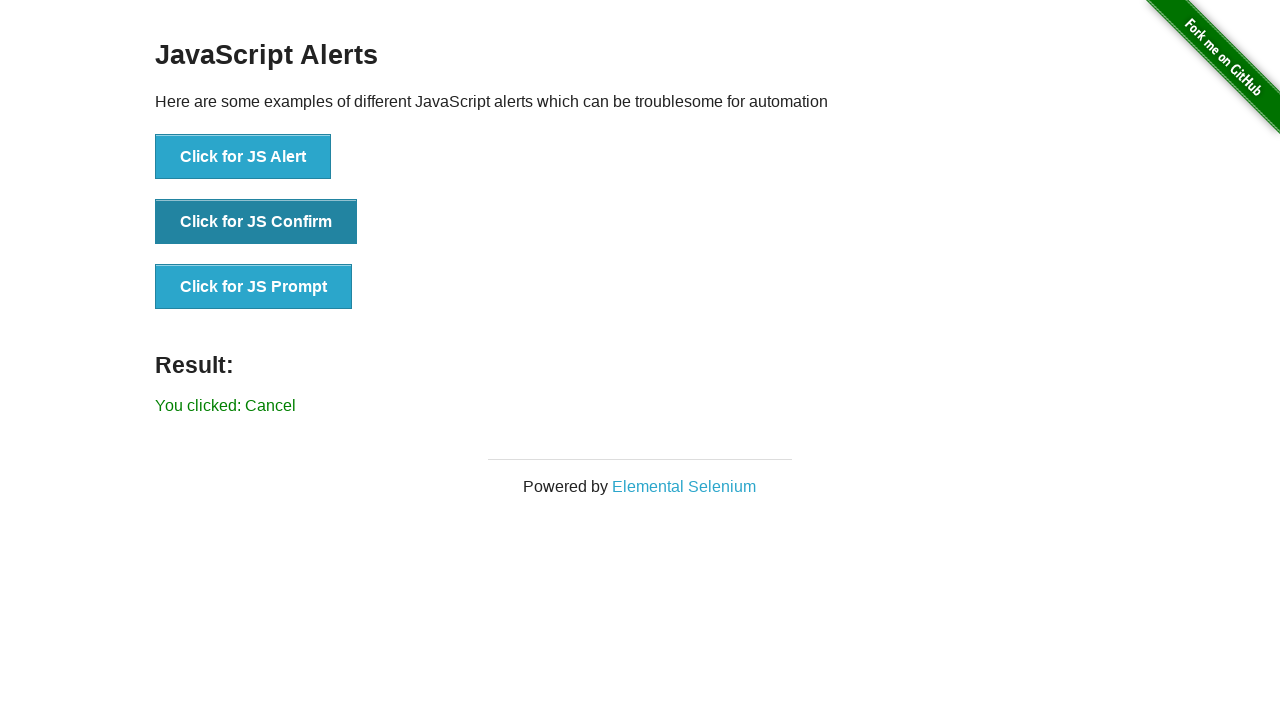

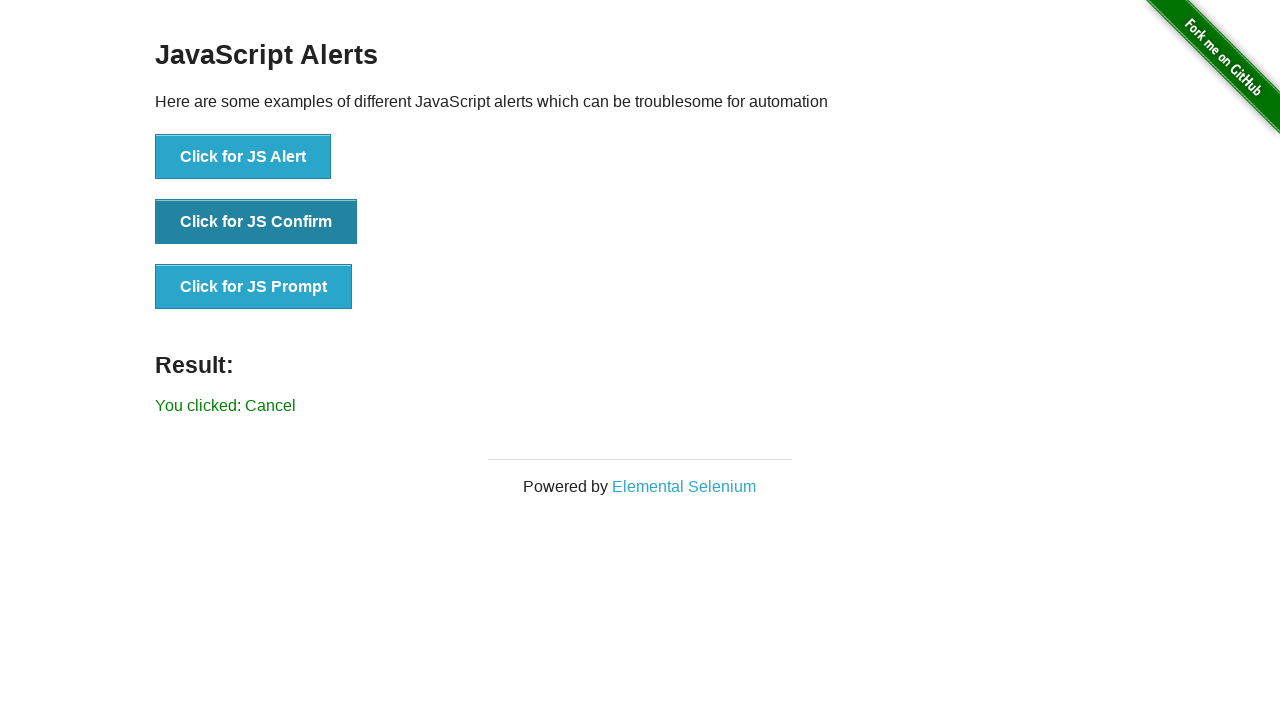